Tests handling of stale element reference by filling an email field, refreshing the page, and refilling the field using WebDriverWait

Starting URL: https://naveenautomationlabs.com/opencart/index.php?route=account/login

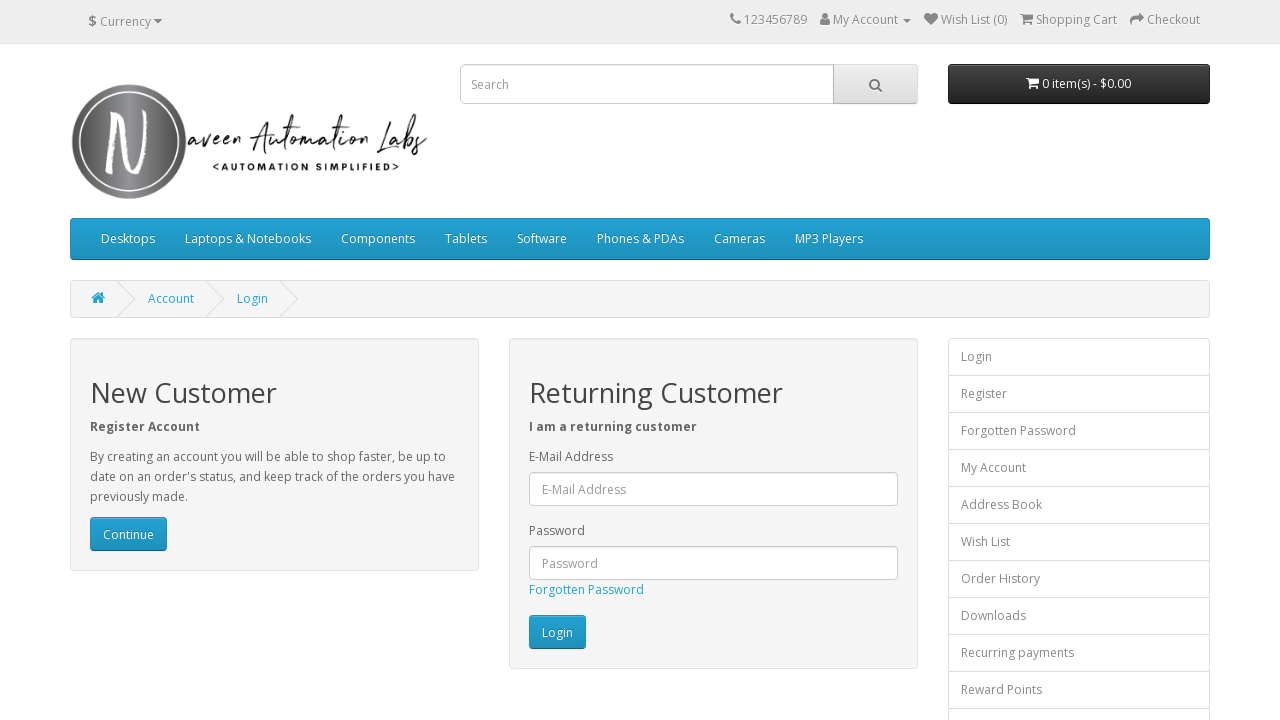

Filled email field with 'test11@gmail.com' on #input-email
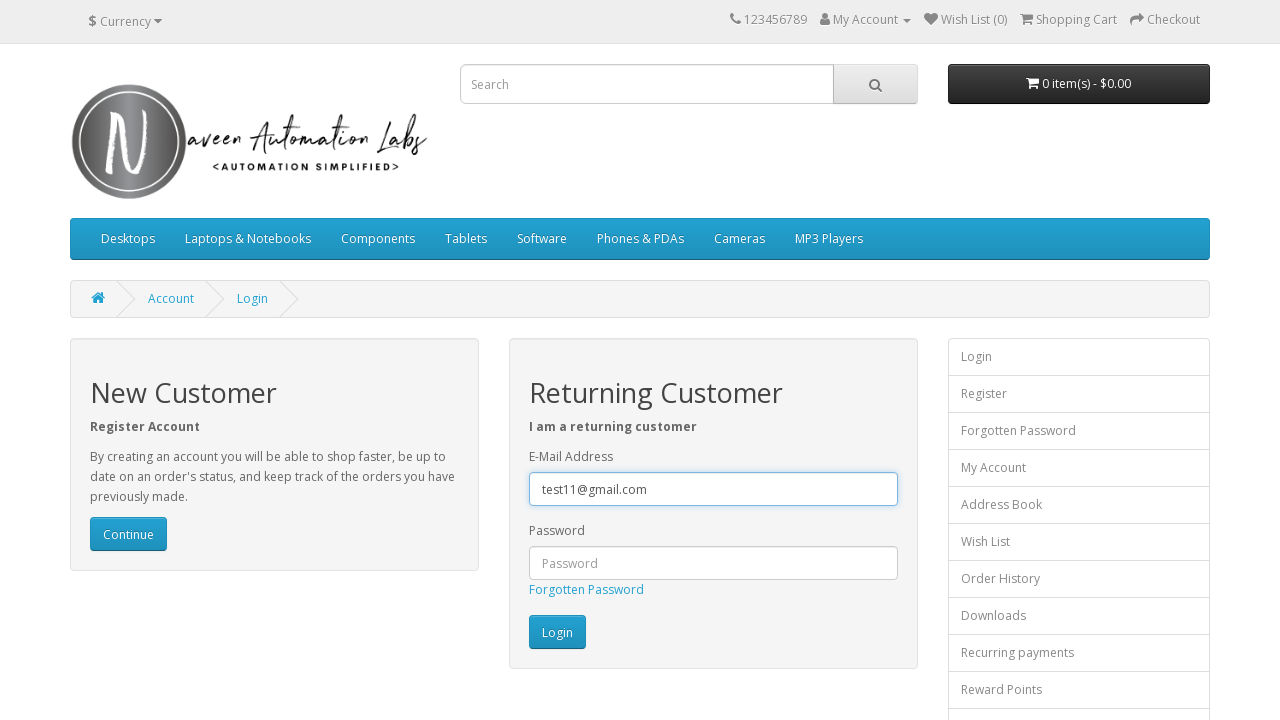

Refreshed the page to reload DOM
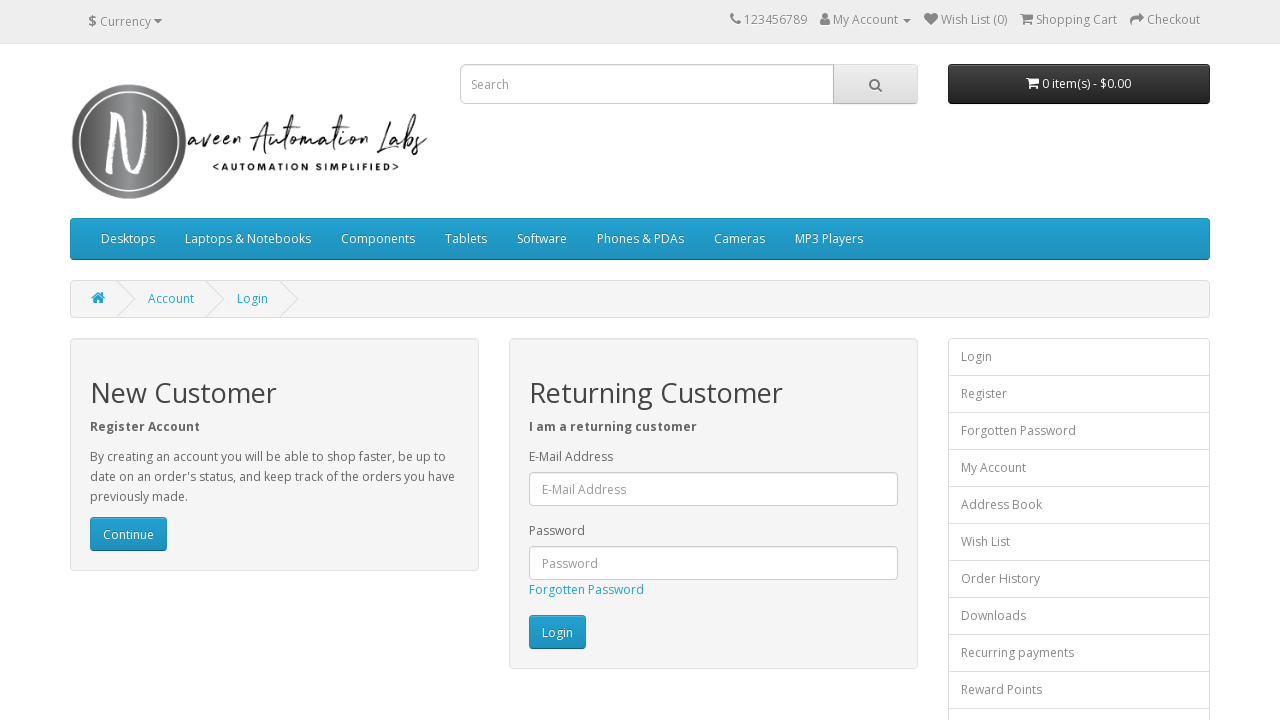

Waited for email field to become visible after page reload
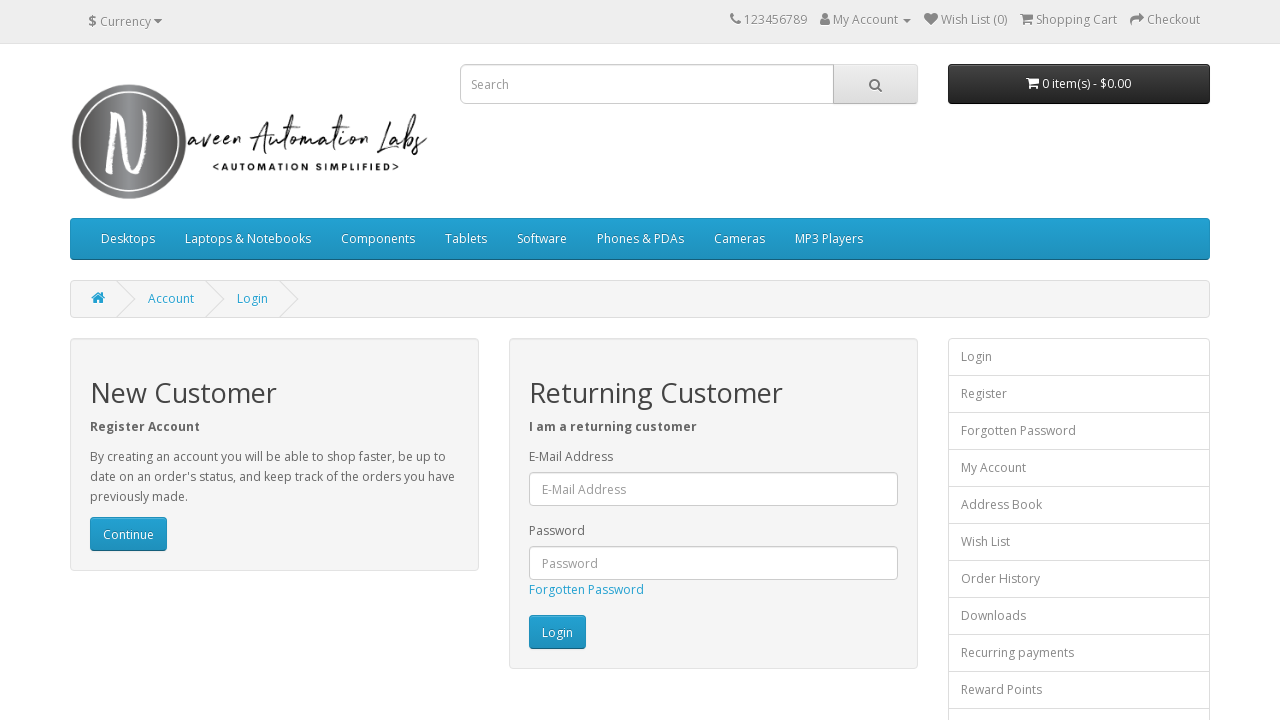

Refilled email field with 'tom@gmail.com' after page refresh on #input-email
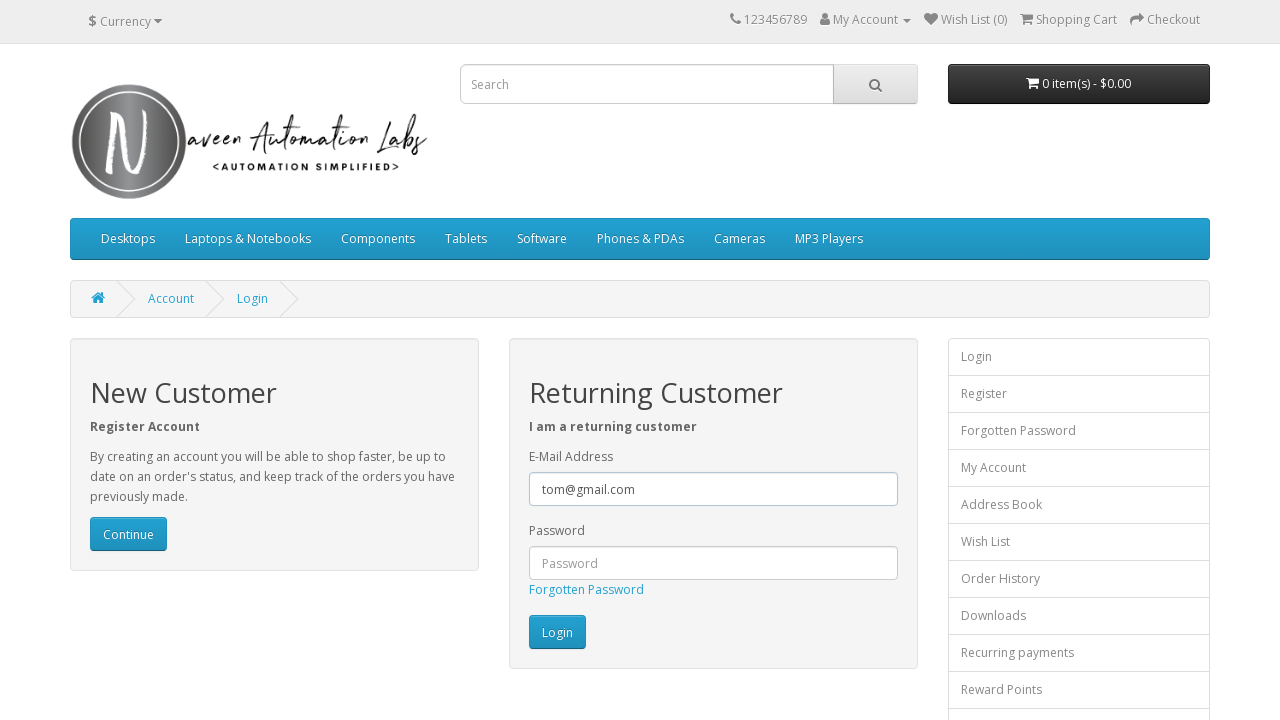

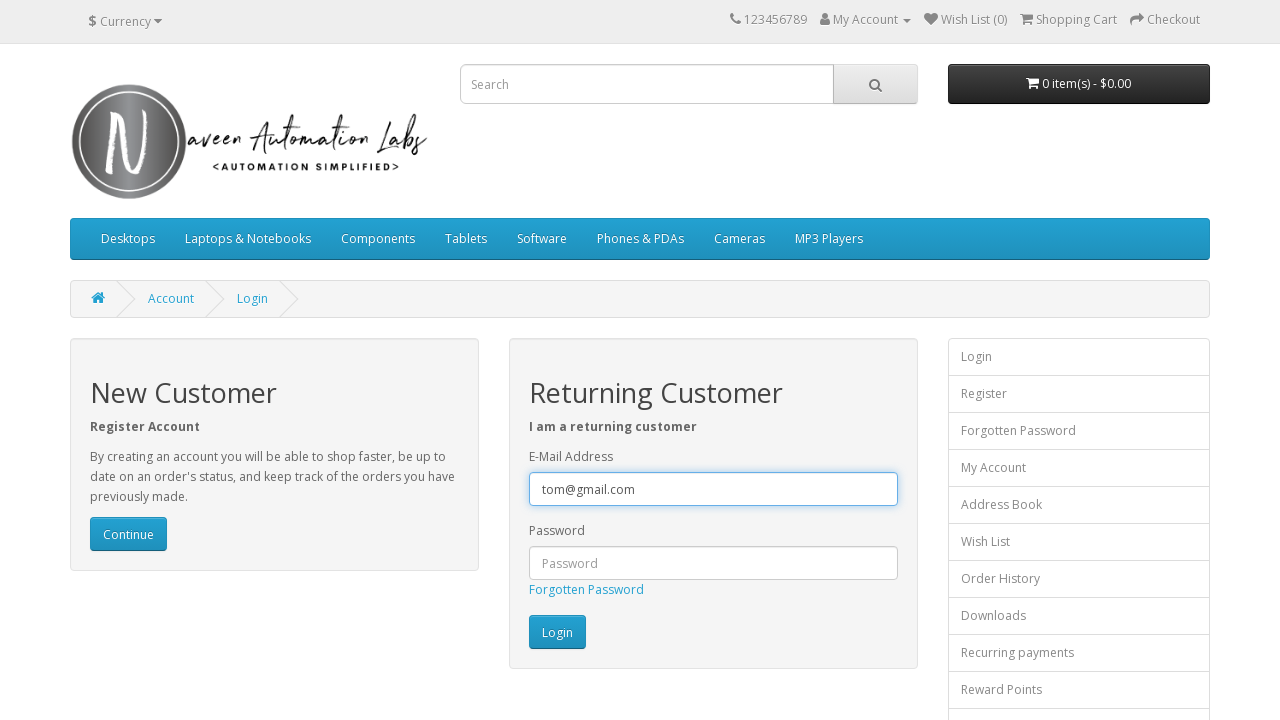